Tests search functionality on OpenCart demo site by clearing the search input, typing "mac", and clicking the search button using Actions-style click.

Starting URL: http://opencart.abstracta.us/

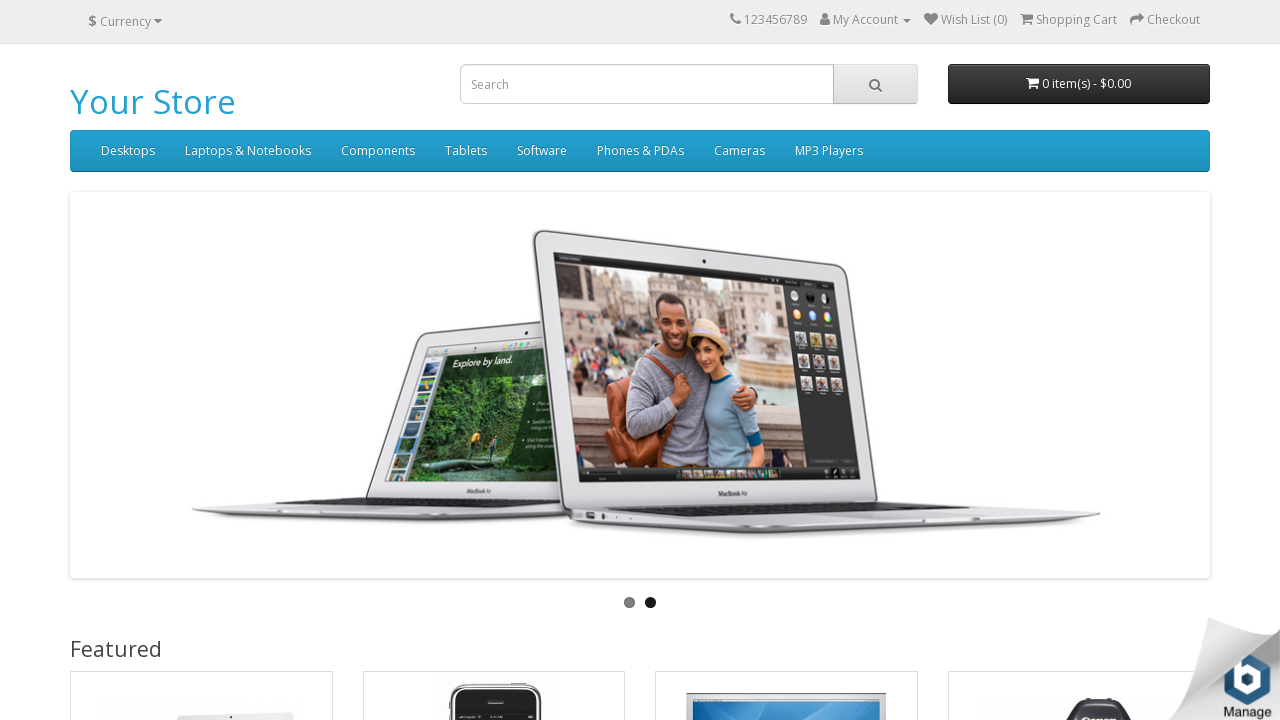

Cleared the search input field on #search input
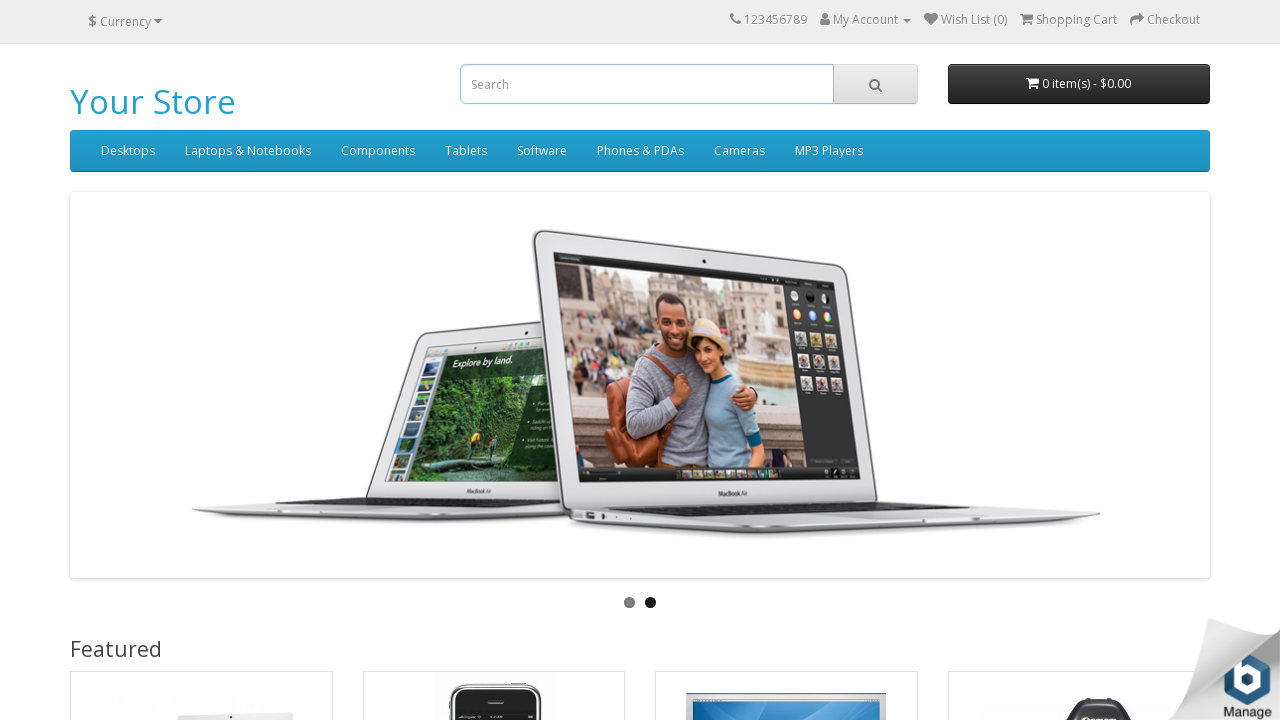

Typed 'mac' into the search field on #search input
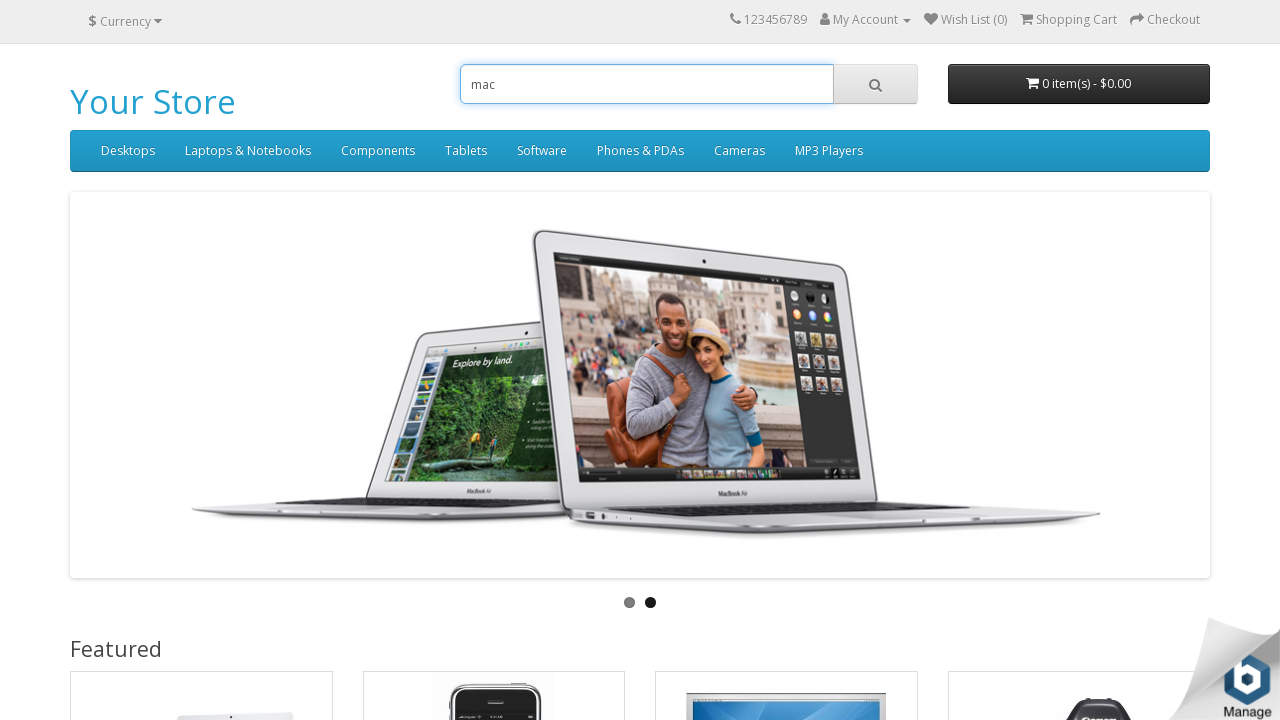

Clicked the search button using Actions-style click at (875, 84) on #search button
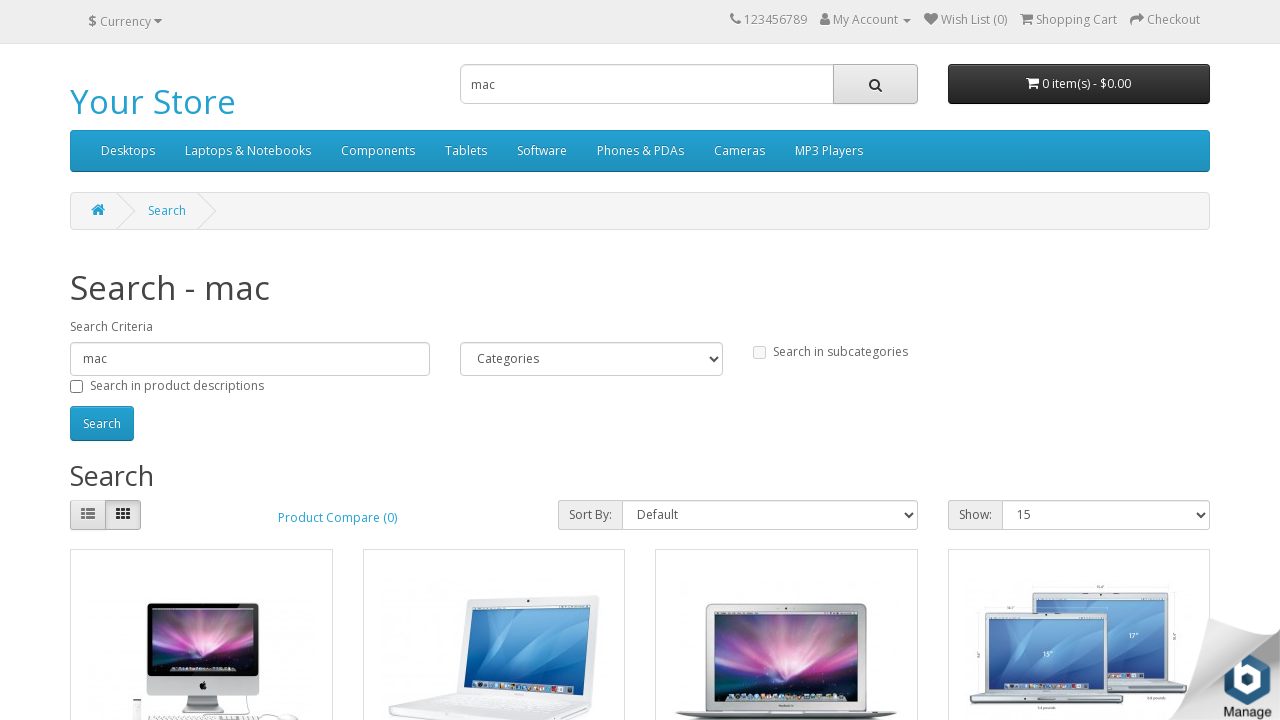

Waited for search results to load (networkidle)
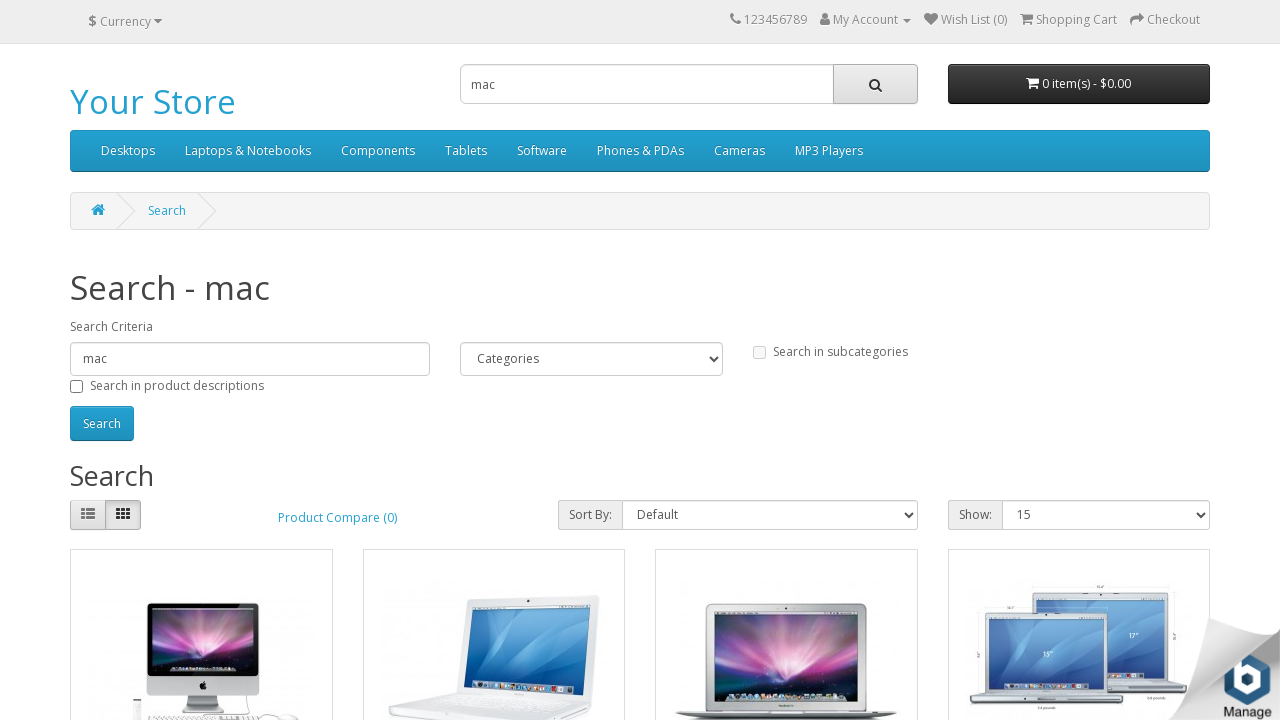

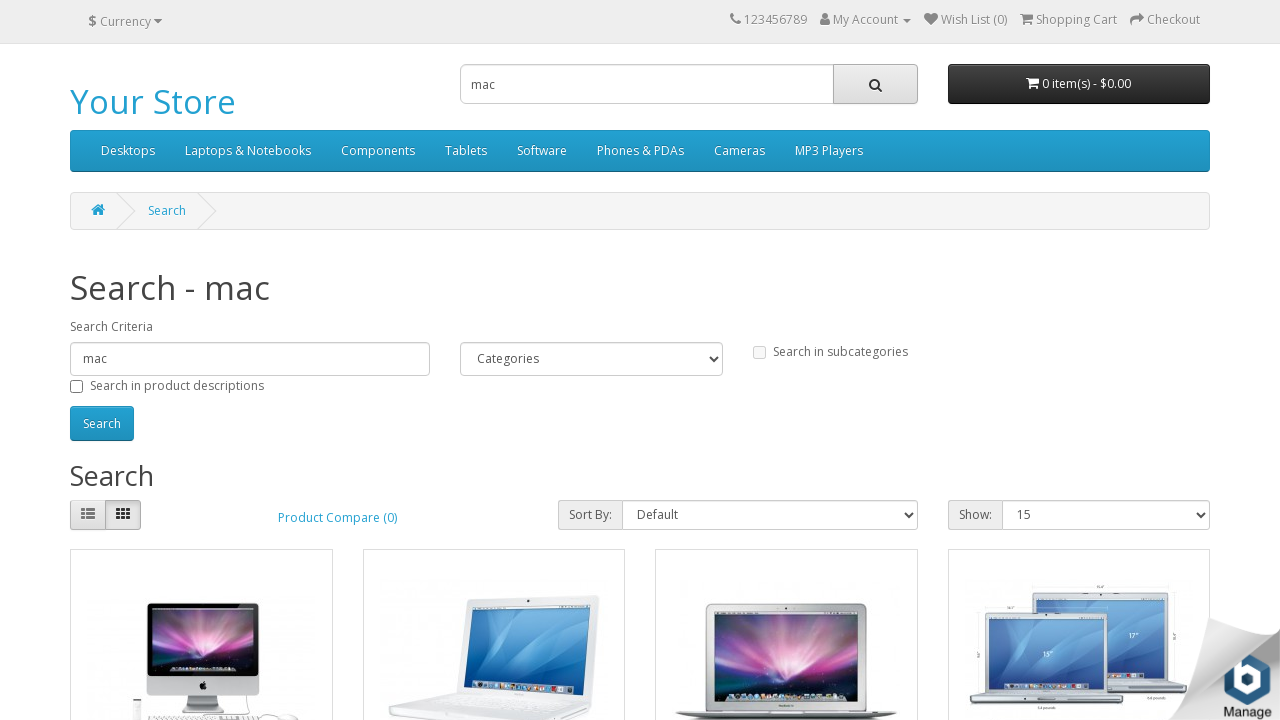